Tests JavaScript alert handling functionality including accepting a simple alert, dismissing a confirmation dialog, and entering text into a prompt dialog before accepting it.

Starting URL: https://the-internet.herokuapp.com/javascript_alerts

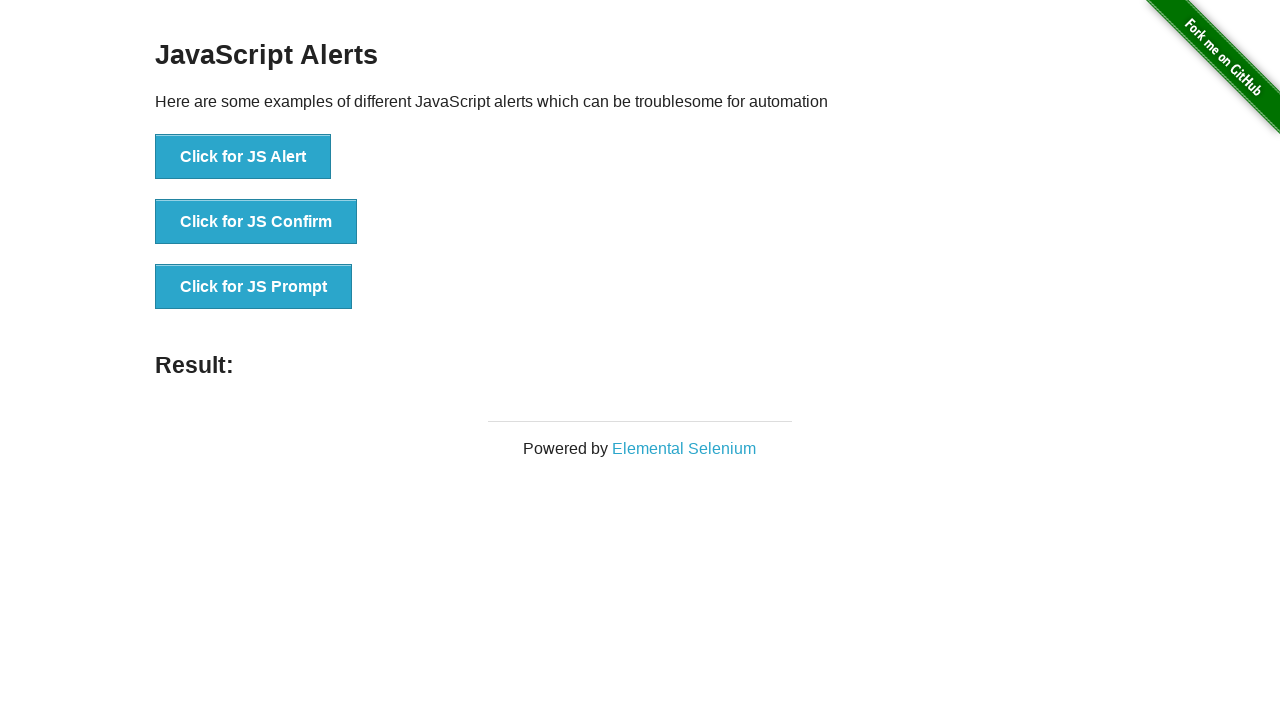

Clicked button to trigger JS Alert at (243, 157) on xpath=//button[contains(text(),'Click for JS Alert')]
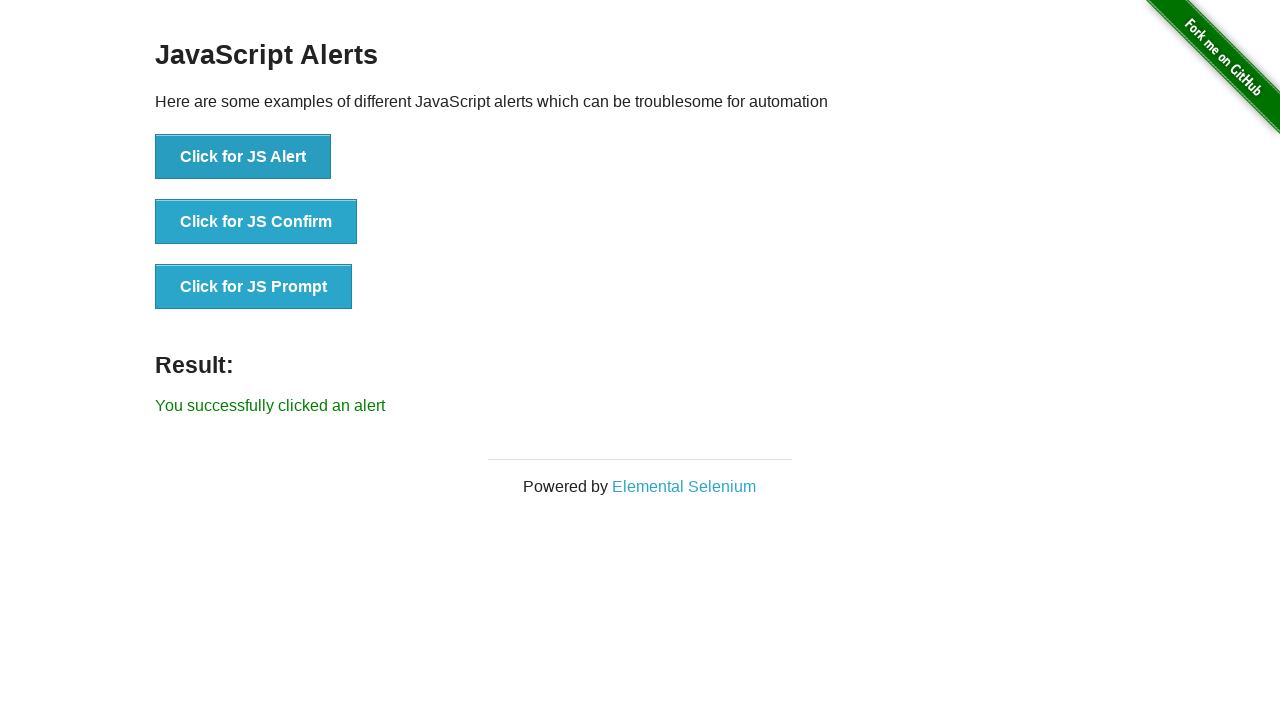

Clicked JS Alert button and accepted the dialog at (243, 157) on xpath=//button[contains(text(),'Click for JS Alert')]
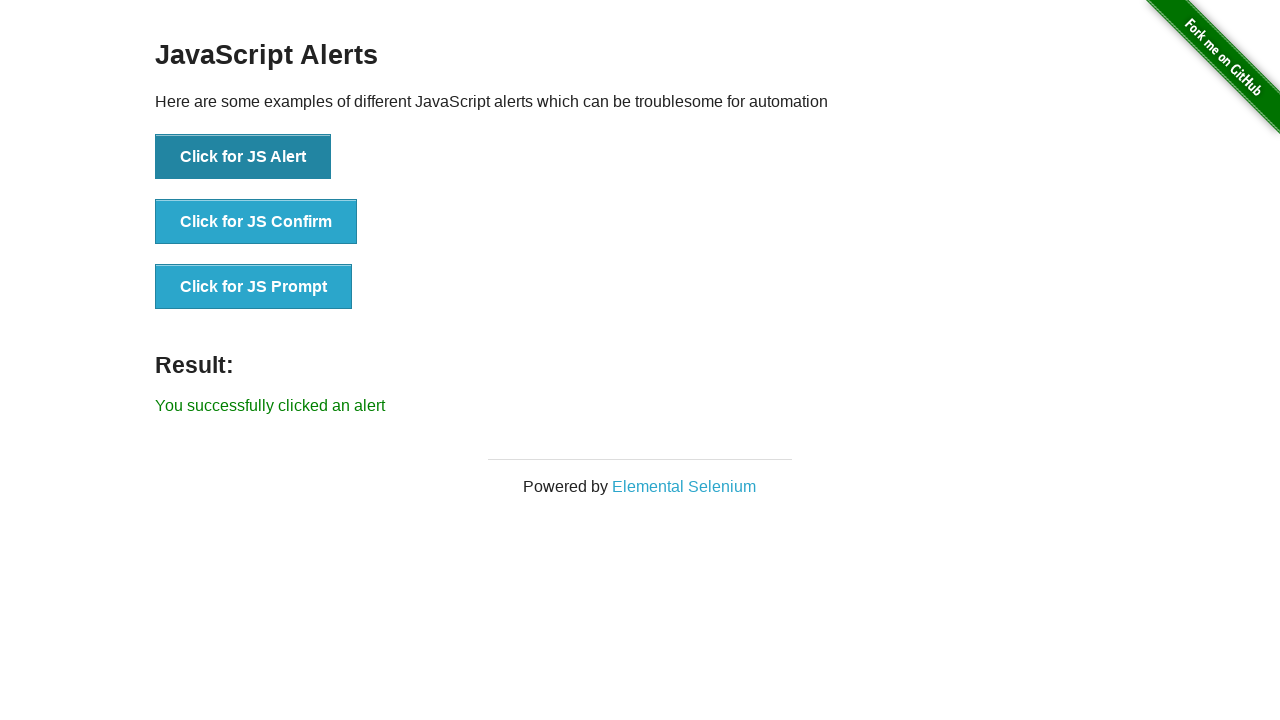

Clicked JS Confirm button and dismissed the confirmation dialog at (256, 222) on xpath=//button[contains(text(),'Click for JS Confirm')]
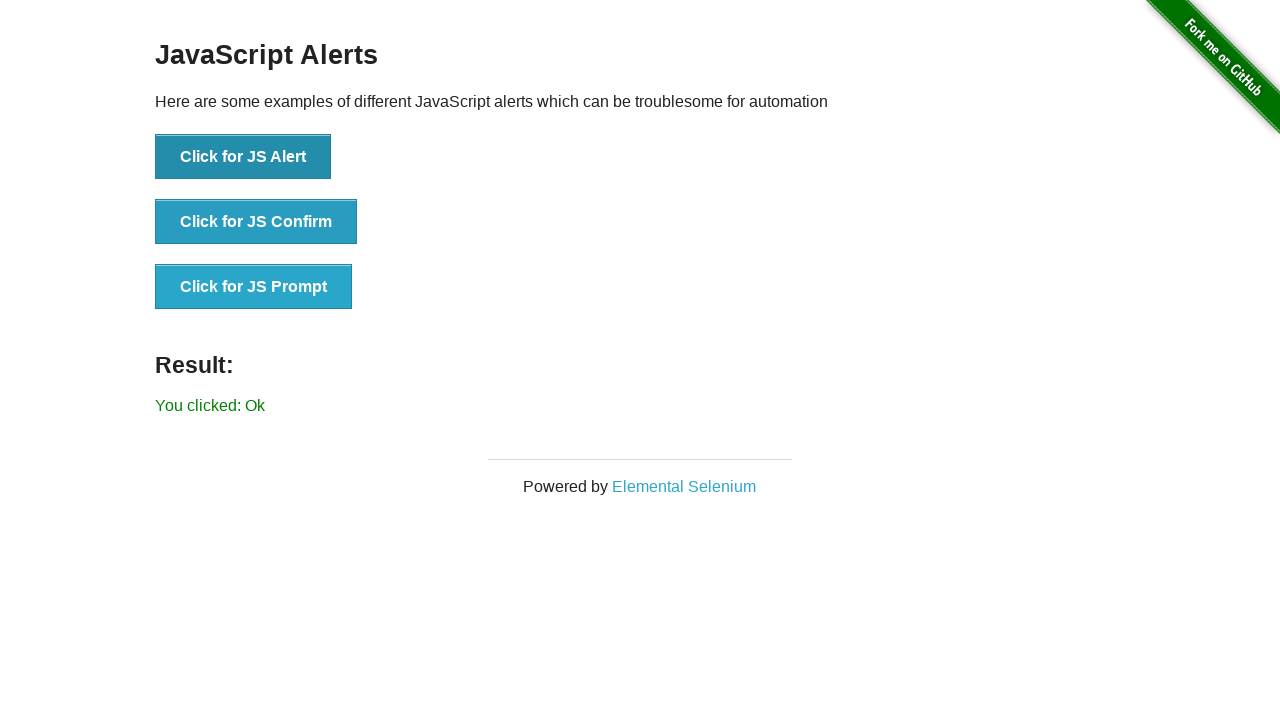

Clicked JS Prompt button and entered 'hi i am shelish' before accepting at (254, 287) on xpath=//button[contains(text(),'Click for JS Prompt')]
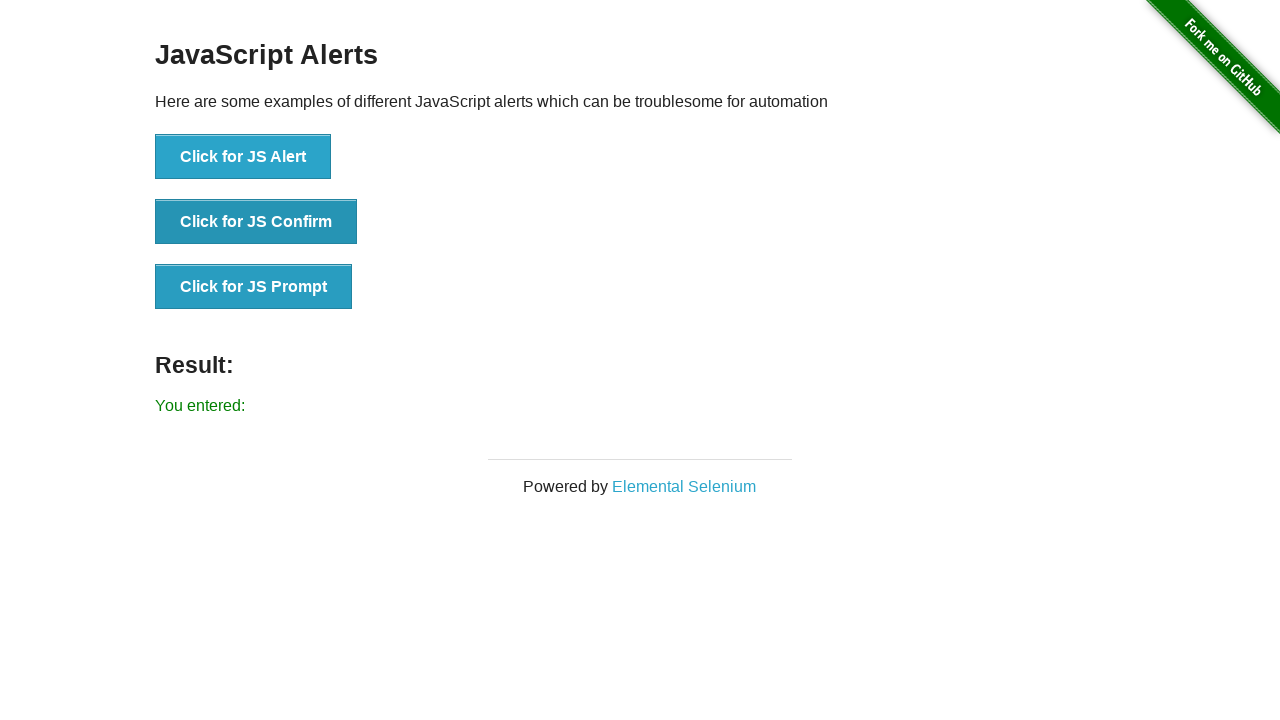

Result element loaded and visible
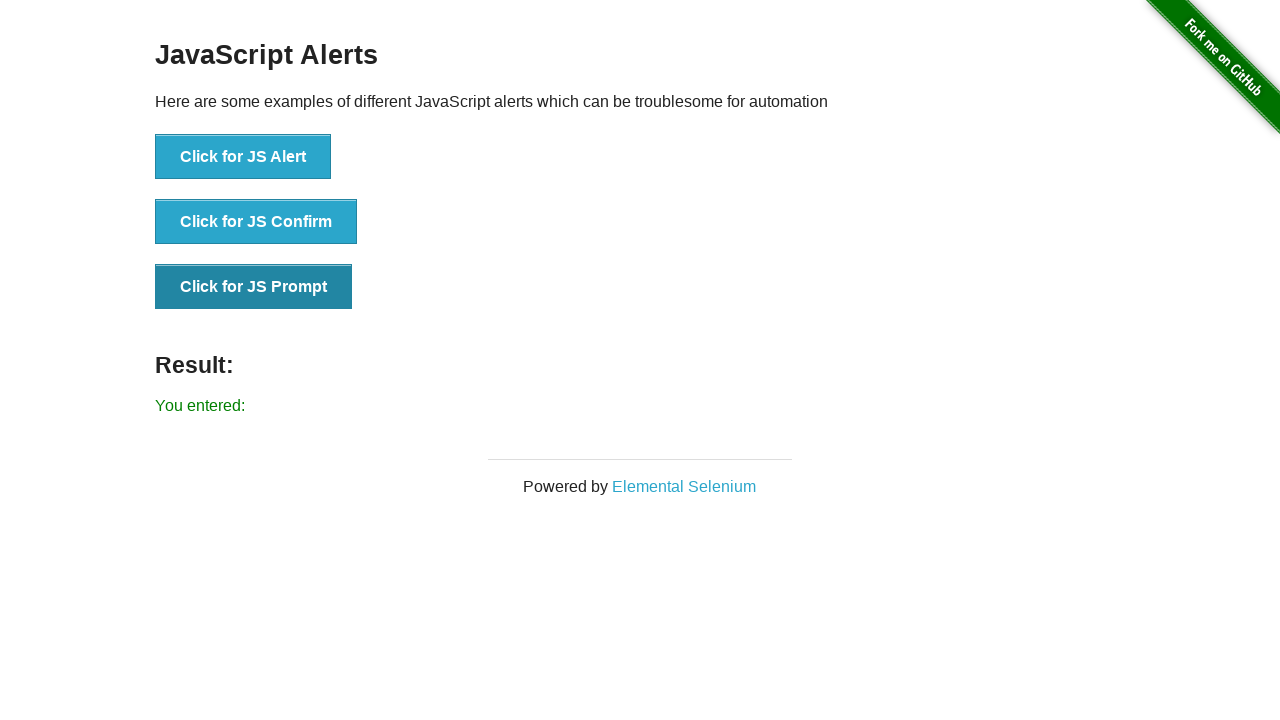

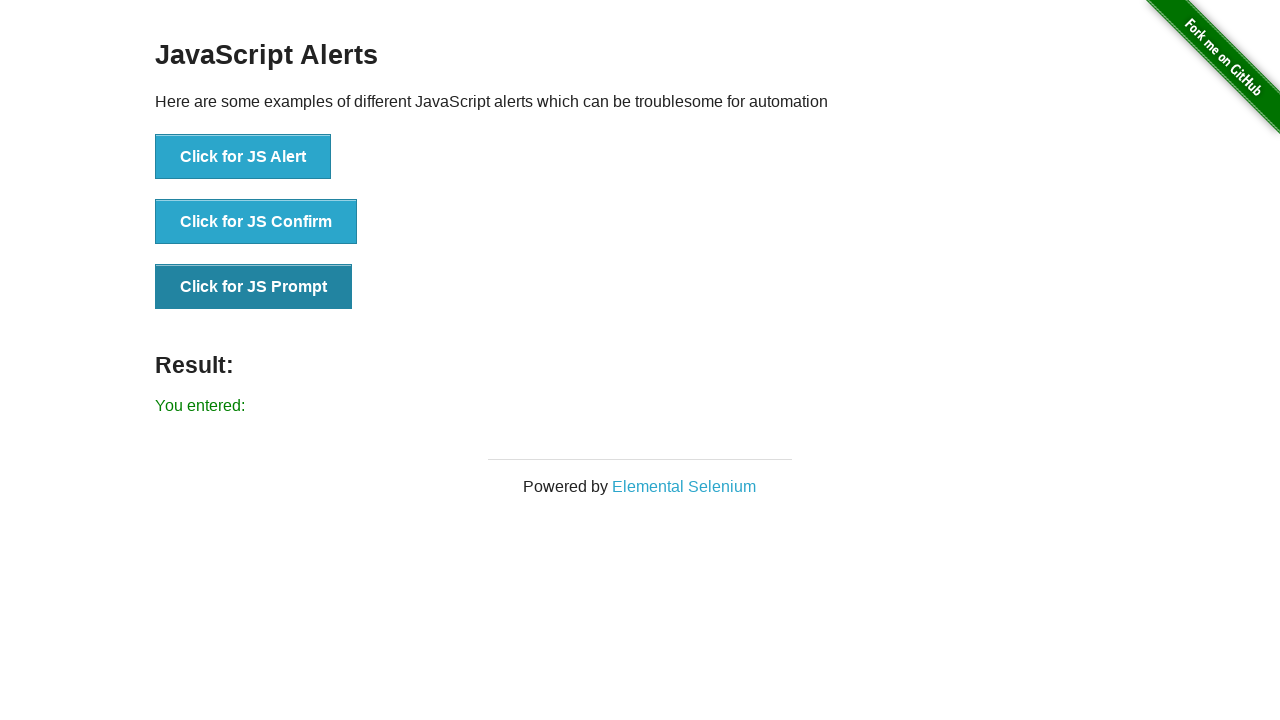